Navigates to the Selenium website and triggers keyboard shortcuts to open a print dialog and interact with it. Note: Print dialog interactions are OS-level and may not work reliably in headless browser automation.

Starting URL: https://www.selenium.dev

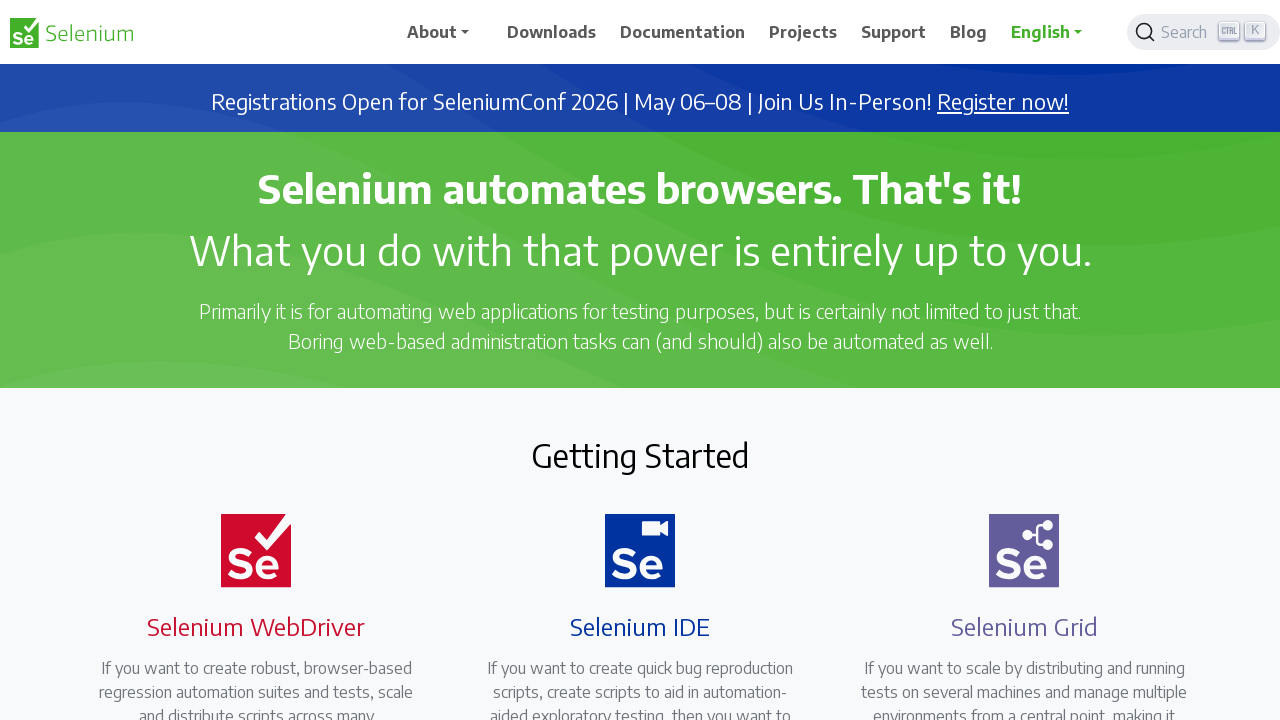

Waited for page to load (domcontentloaded)
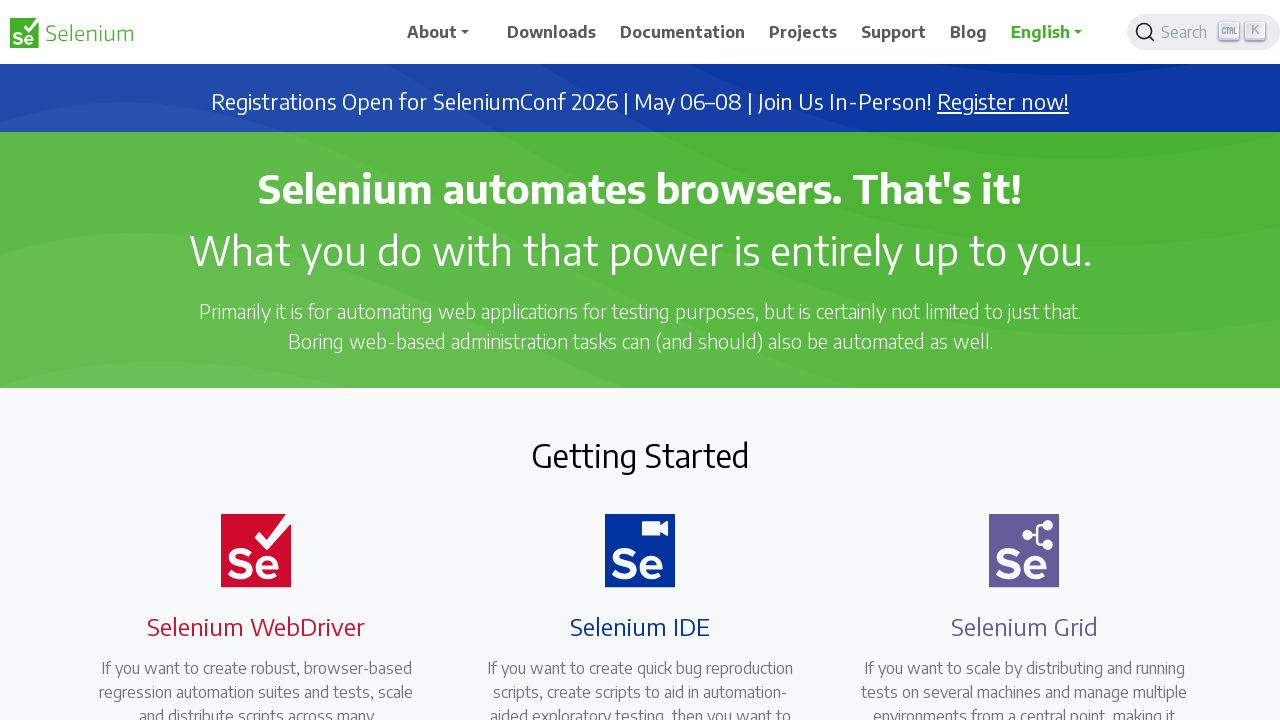

Triggered print dialog with Ctrl+P
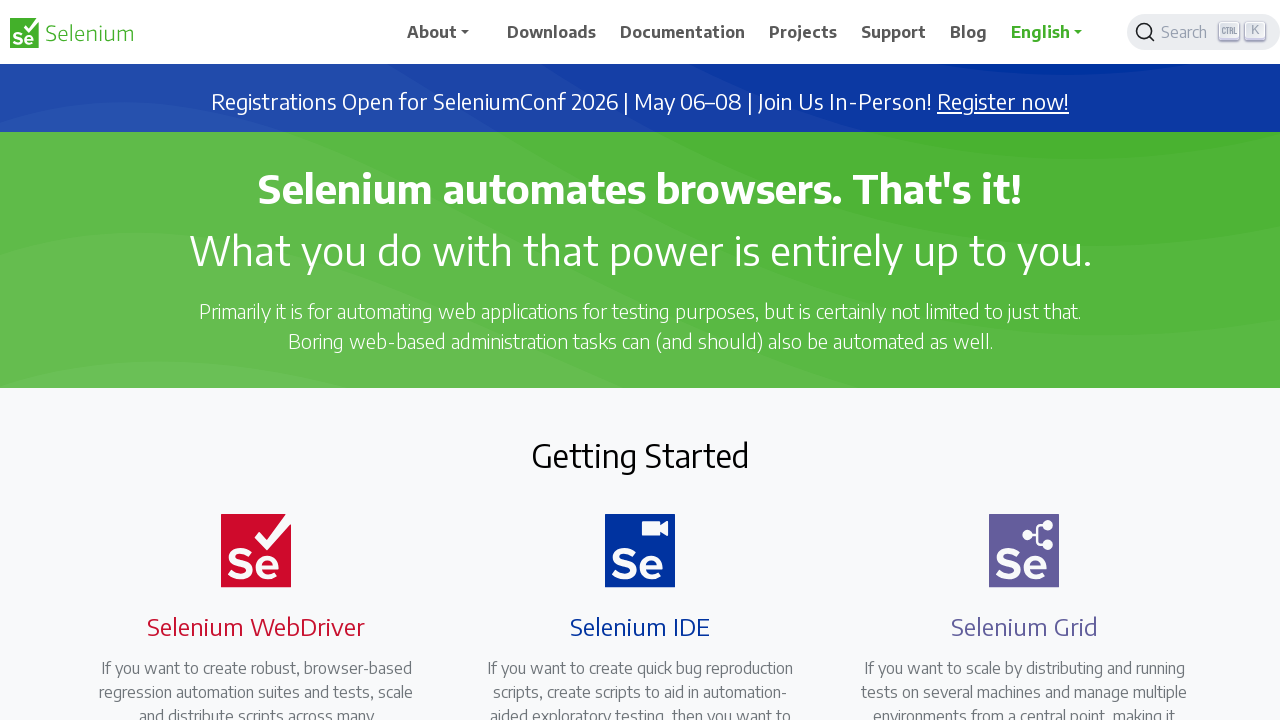

Waited 2 seconds for print dialog to appear
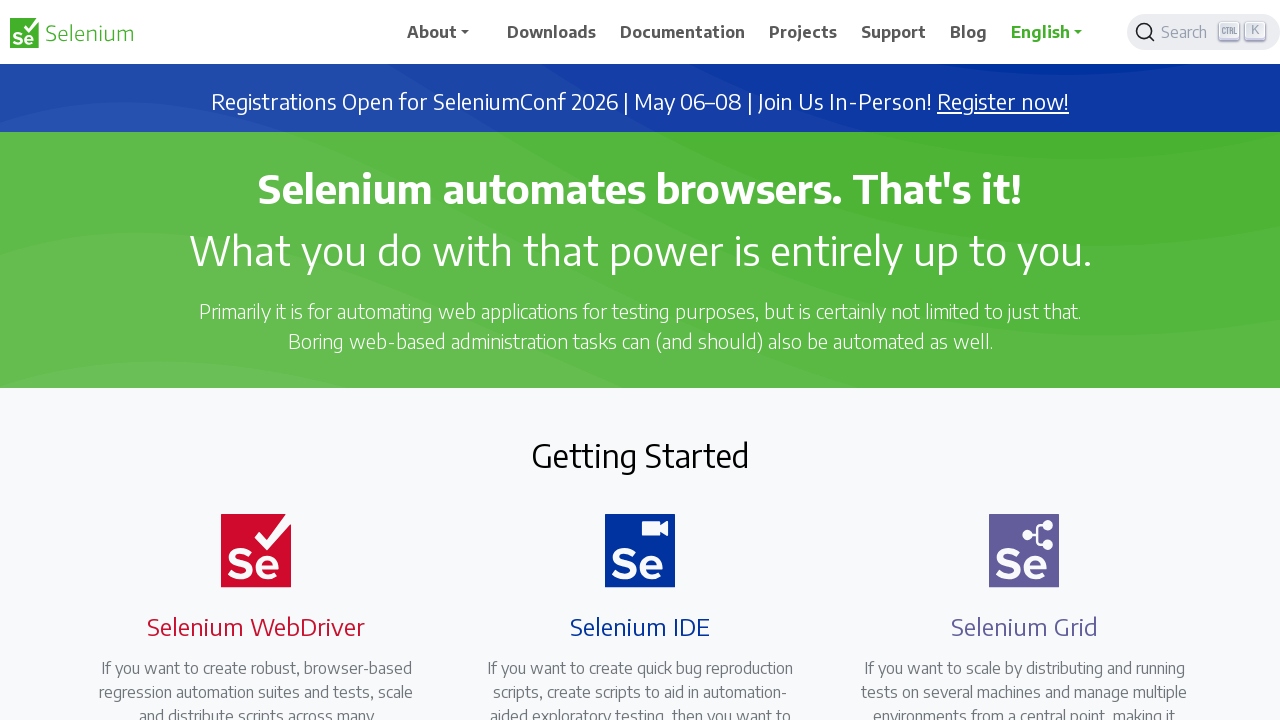

Pressed Tab to navigate in print dialog
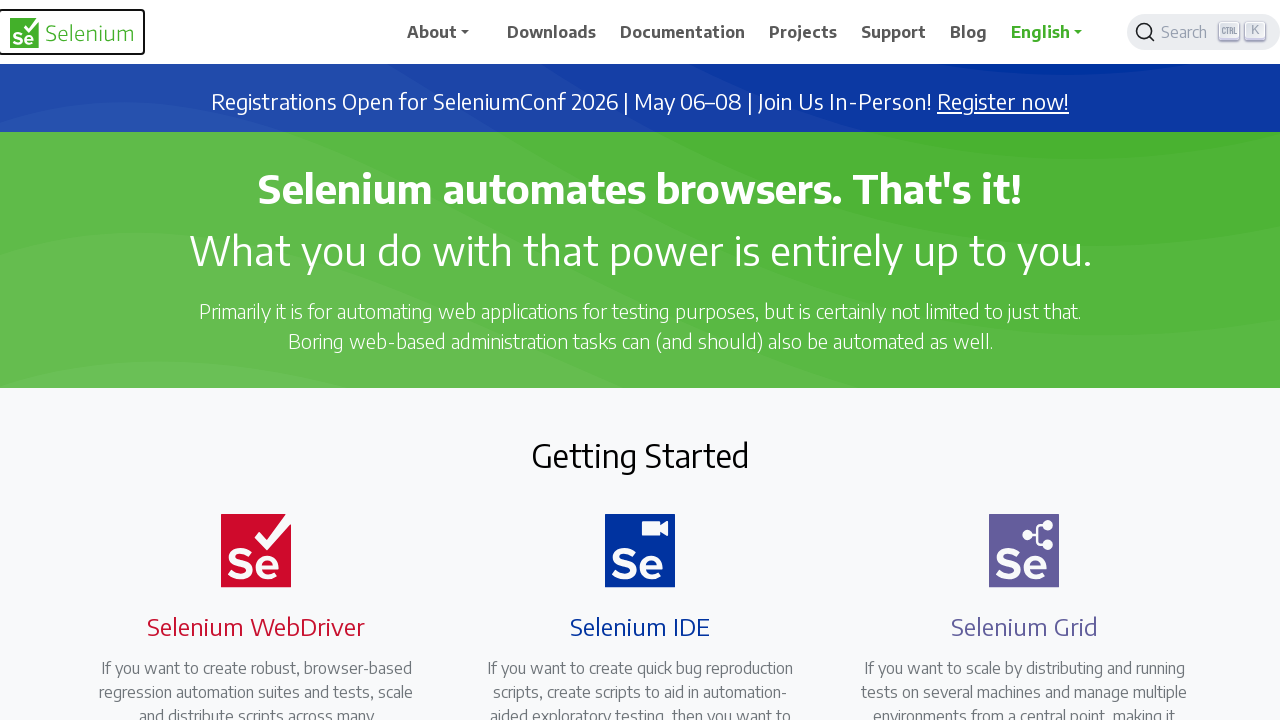

Waited 2 seconds
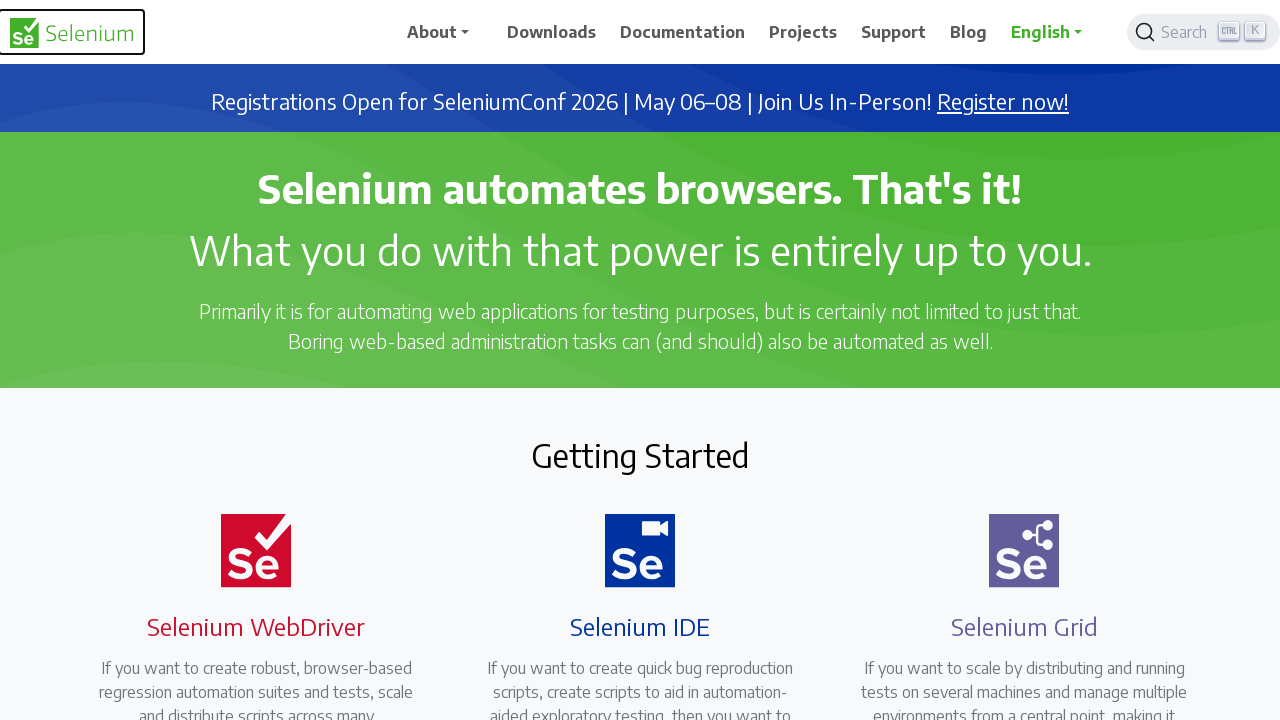

Pressed Enter to confirm/cancel print dialog
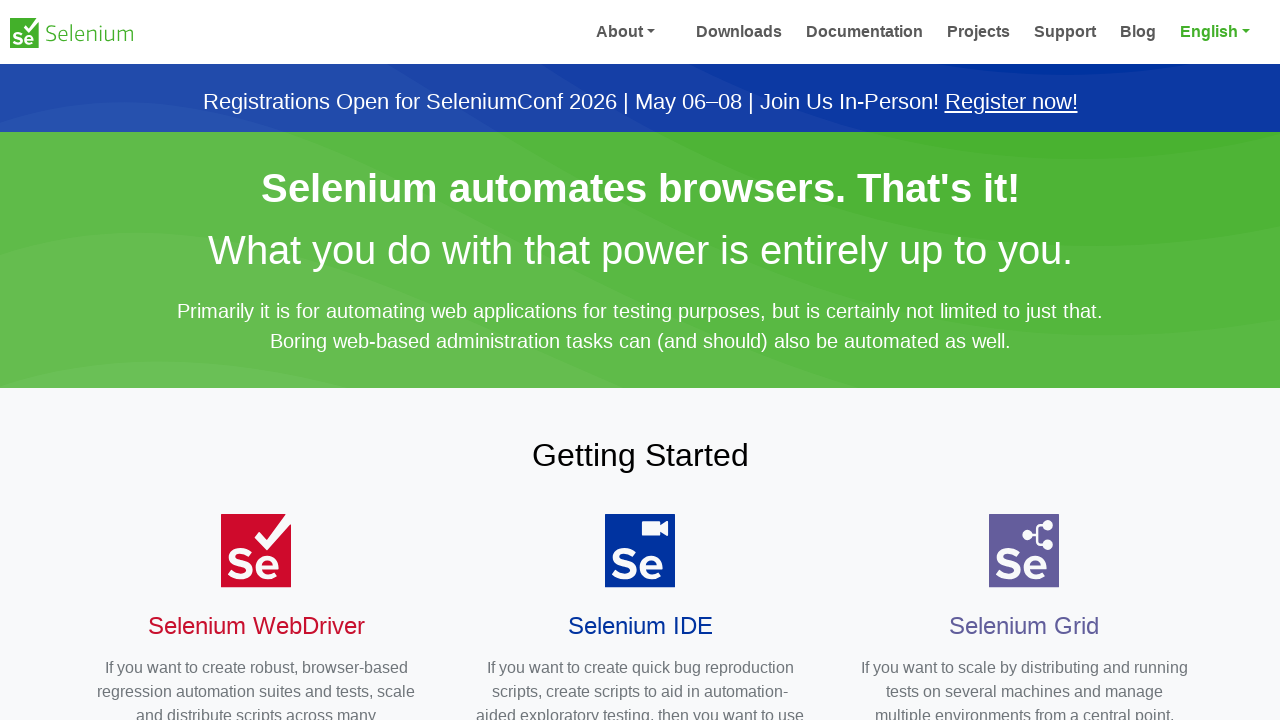

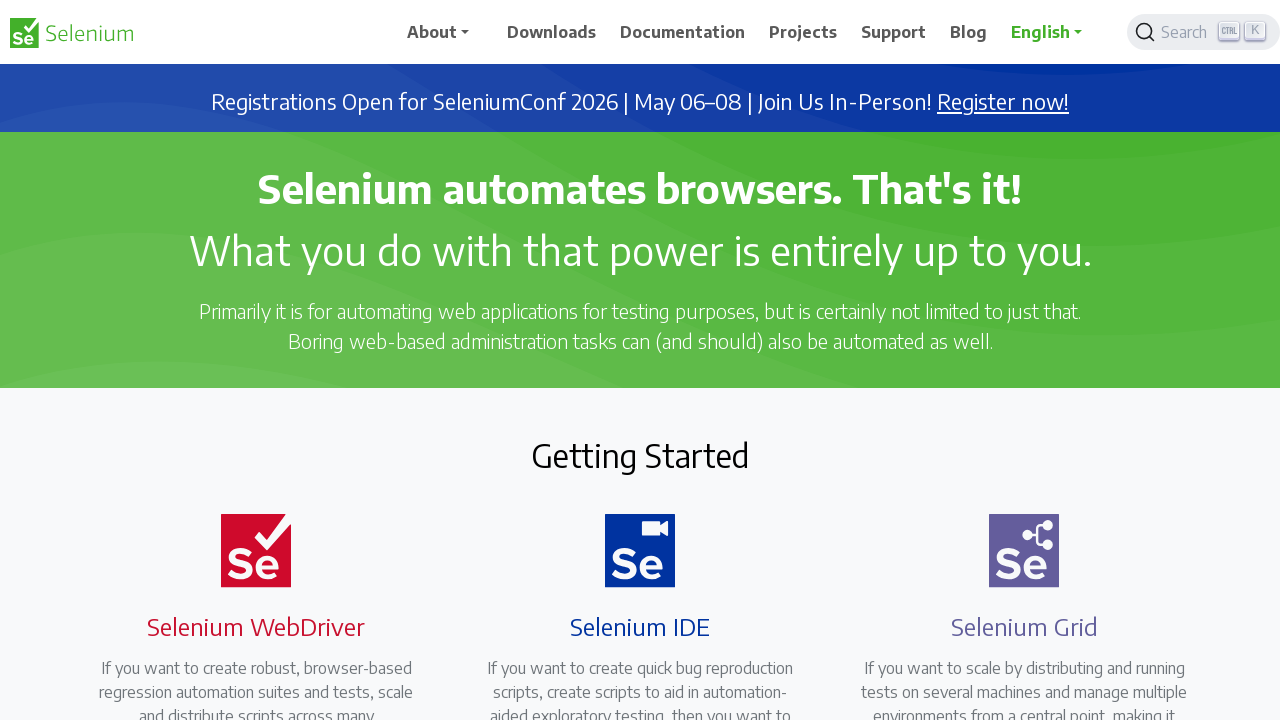